Tests that whitespace is trimmed from edited todo text

Starting URL: https://demo.playwright.dev/todomvc

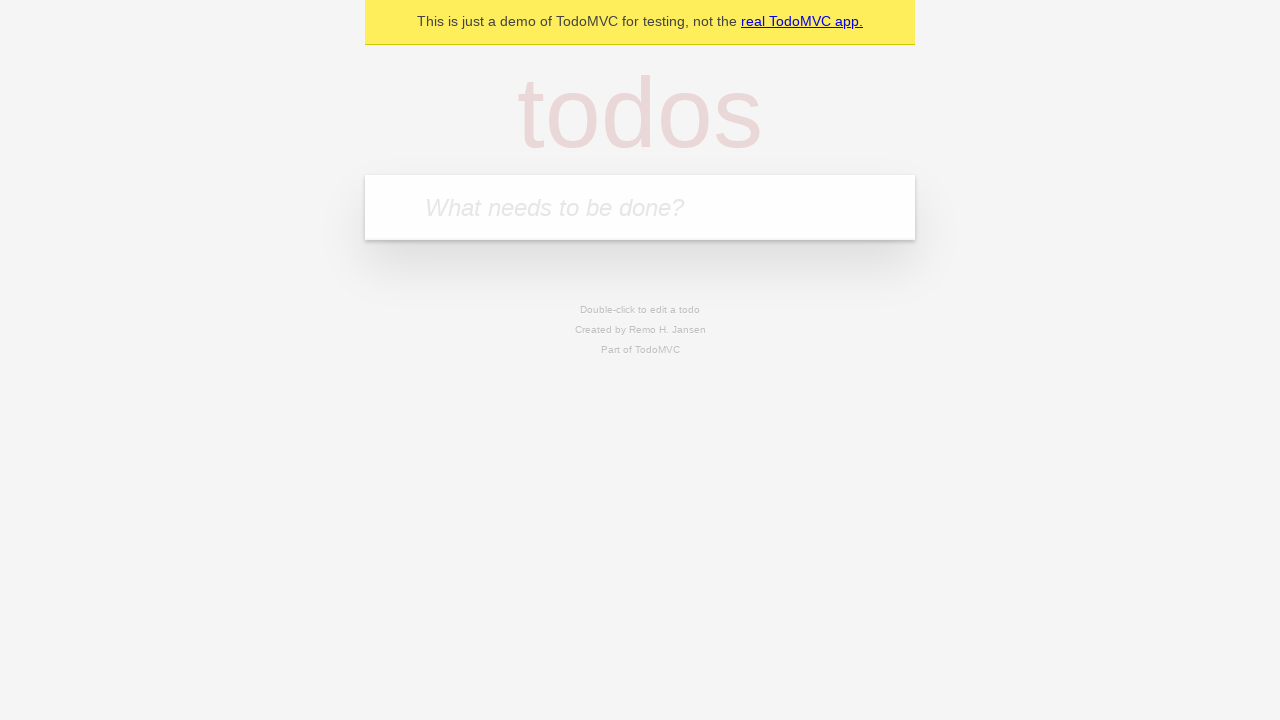

Filled first todo input with 'buy some cheese' on internal:attr=[placeholder="What needs to be done?"i]
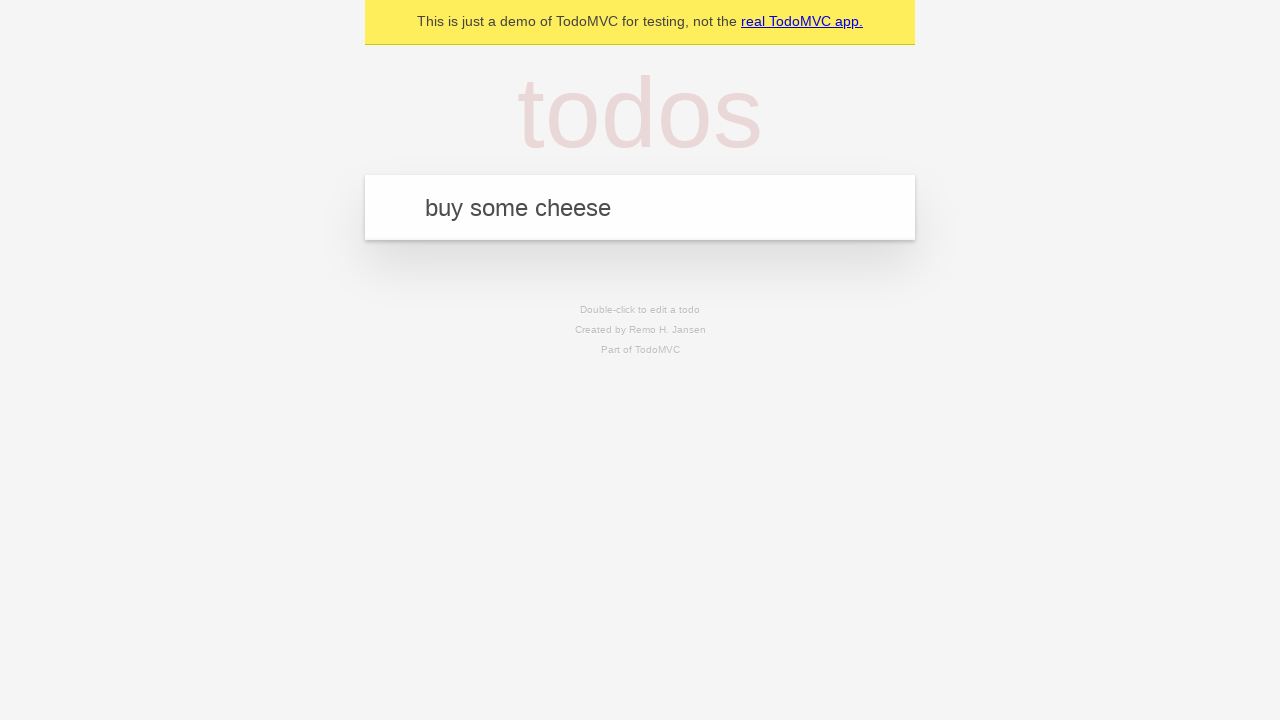

Pressed Enter to create first todo on internal:attr=[placeholder="What needs to be done?"i]
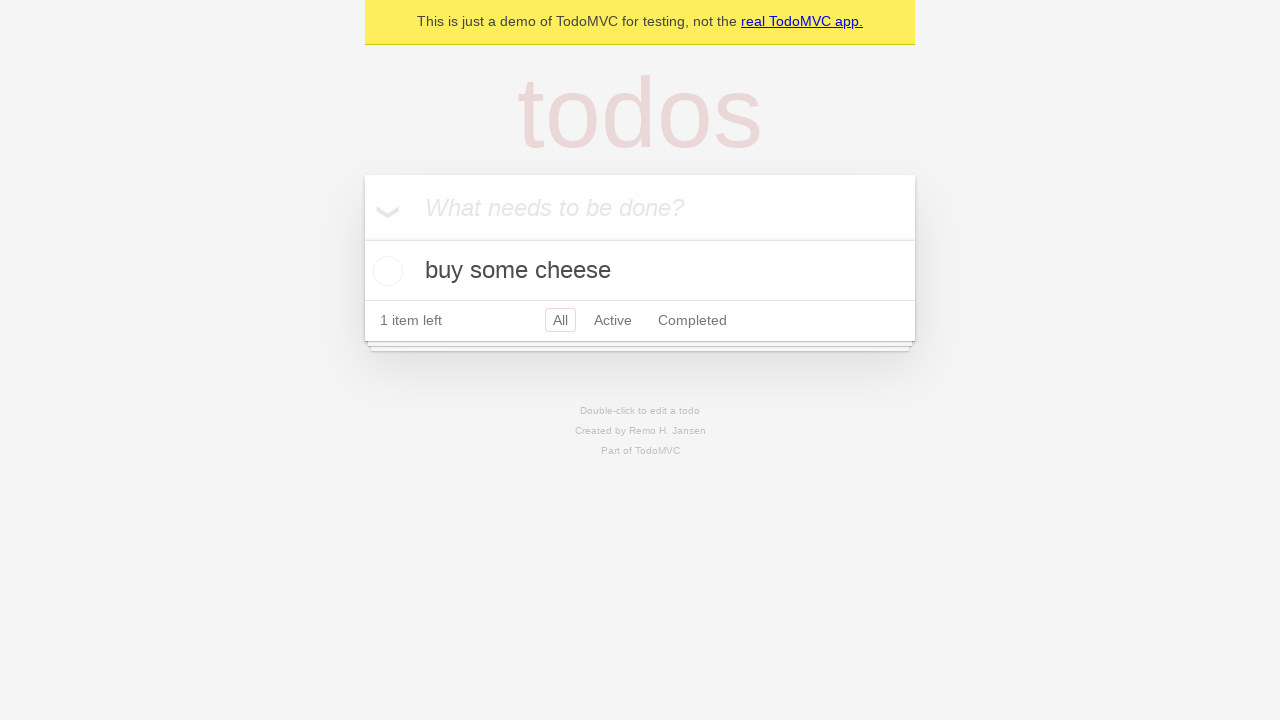

Filled second todo input with 'feed the cat' on internal:attr=[placeholder="What needs to be done?"i]
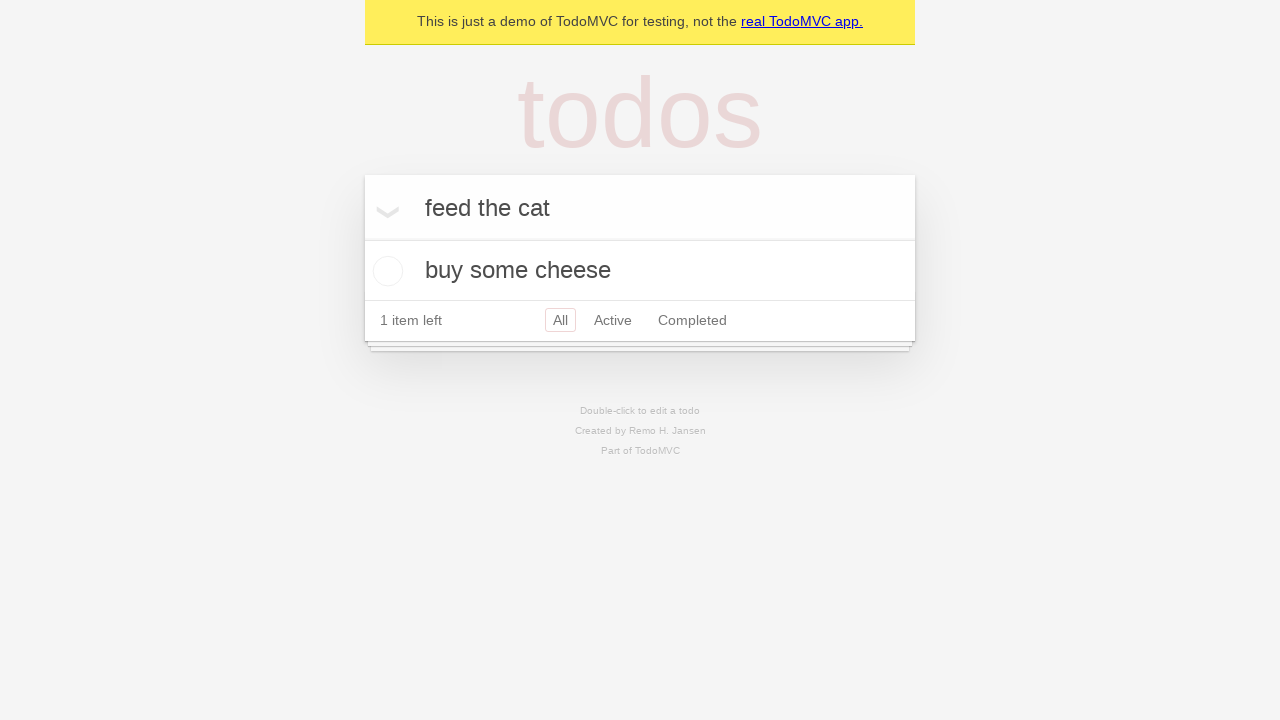

Pressed Enter to create second todo on internal:attr=[placeholder="What needs to be done?"i]
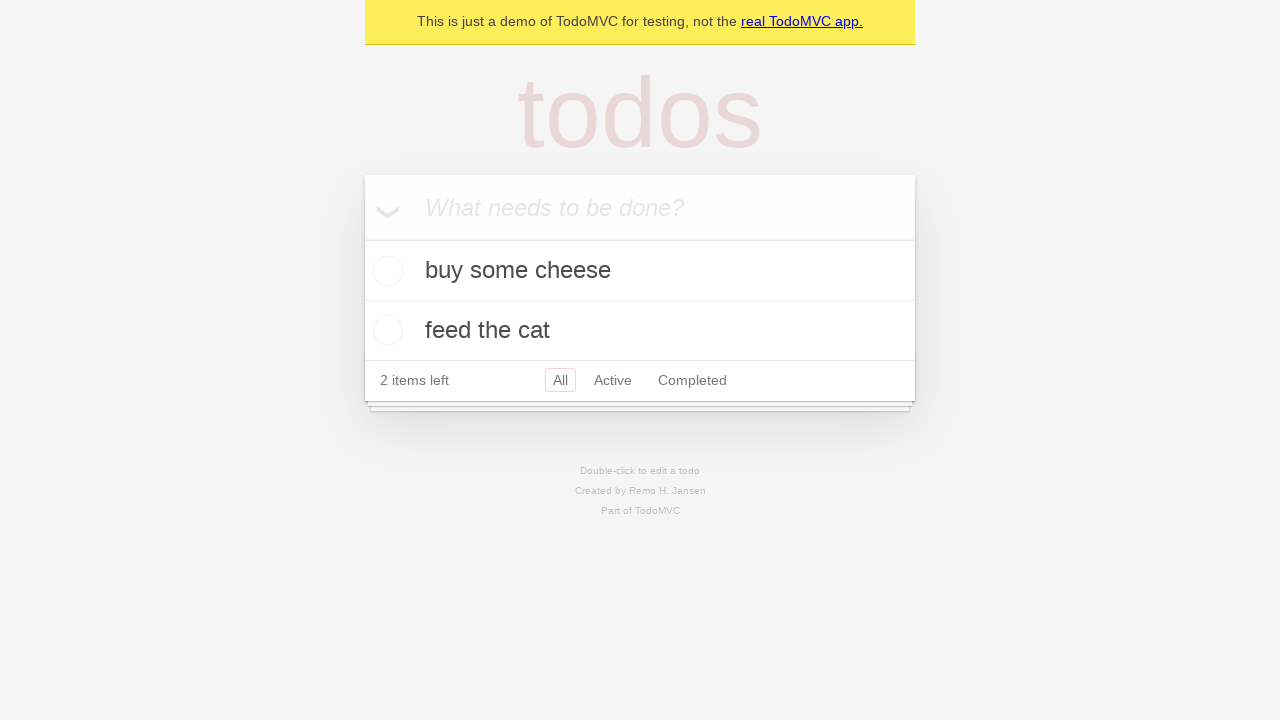

Filled third todo input with 'book a doctors appointment' on internal:attr=[placeholder="What needs to be done?"i]
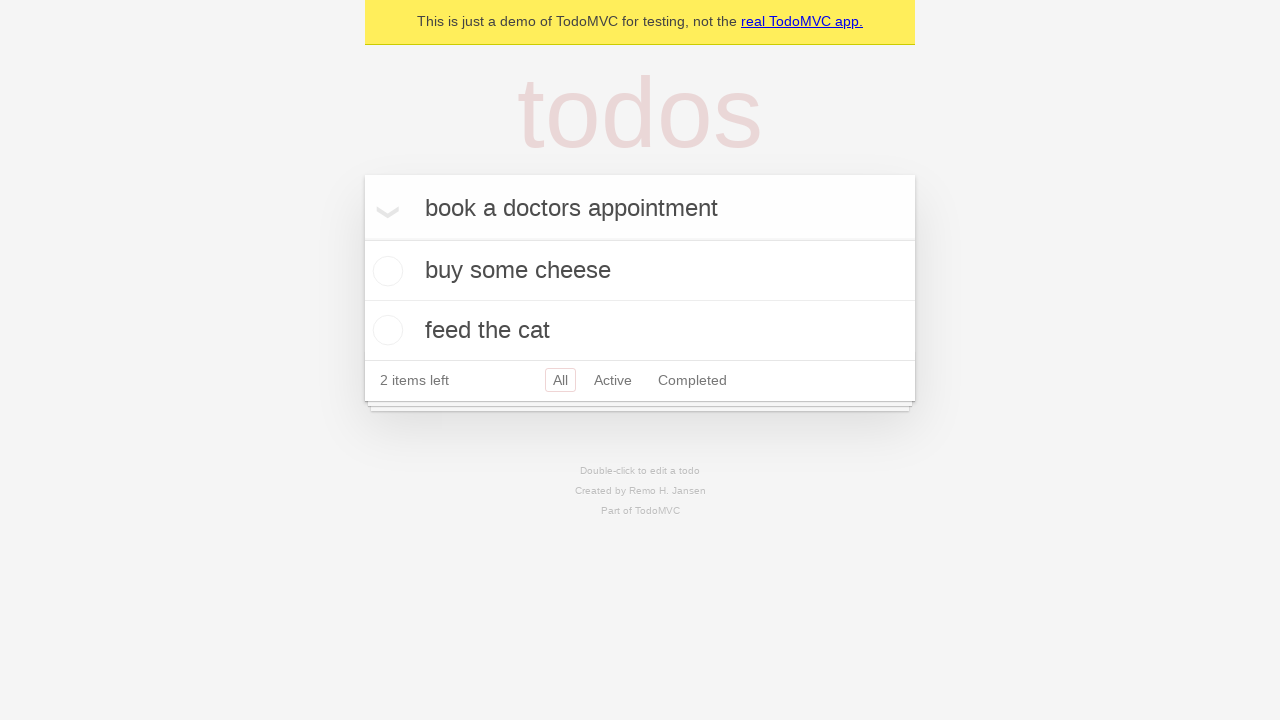

Pressed Enter to create third todo on internal:attr=[placeholder="What needs to be done?"i]
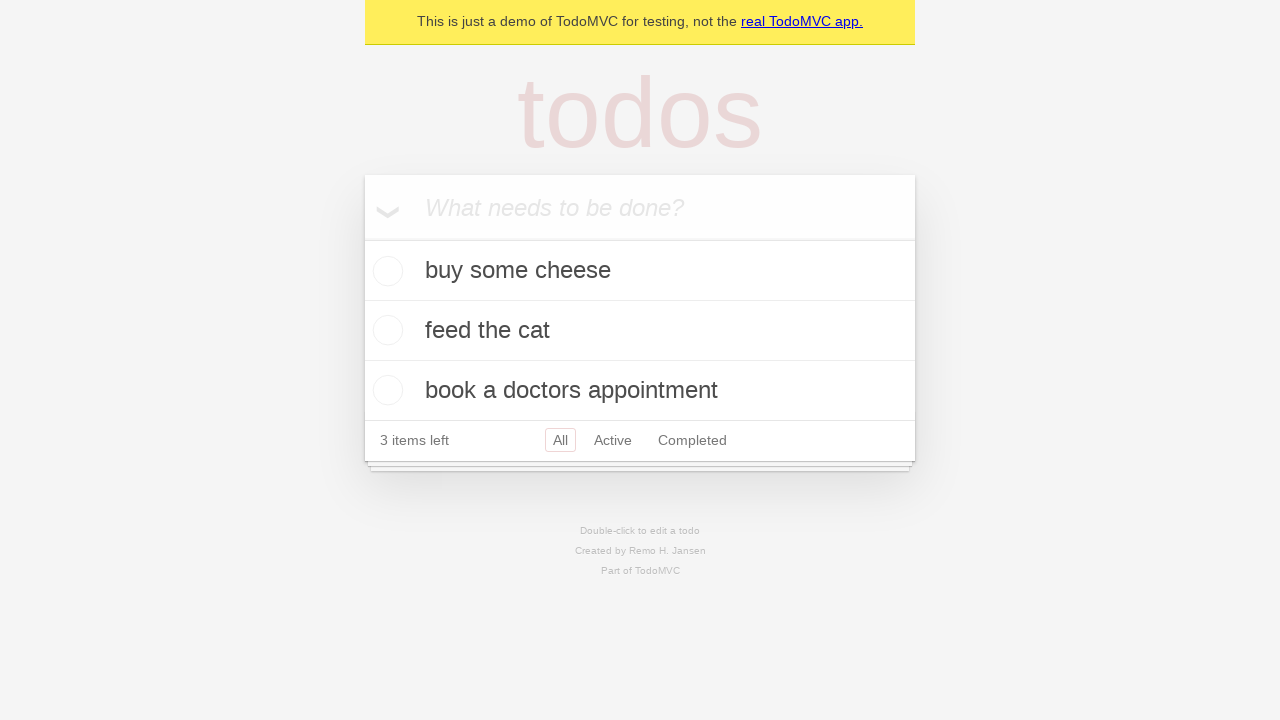

Double-clicked second todo to enter edit mode at (640, 331) on internal:testid=[data-testid="todo-item"s] >> nth=1
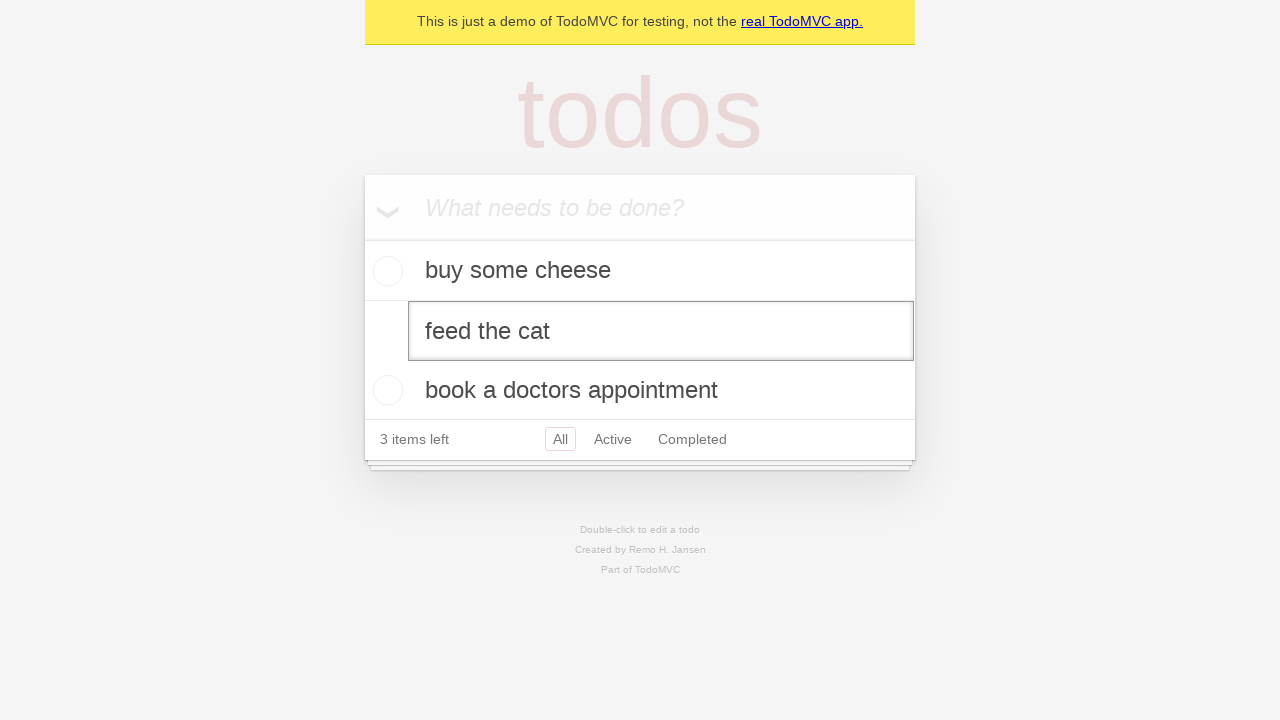

Filled edit input with '    buy some sausages    ' (with leading and trailing spaces) on internal:testid=[data-testid="todo-item"s] >> nth=1 >> internal:role=textbox[nam
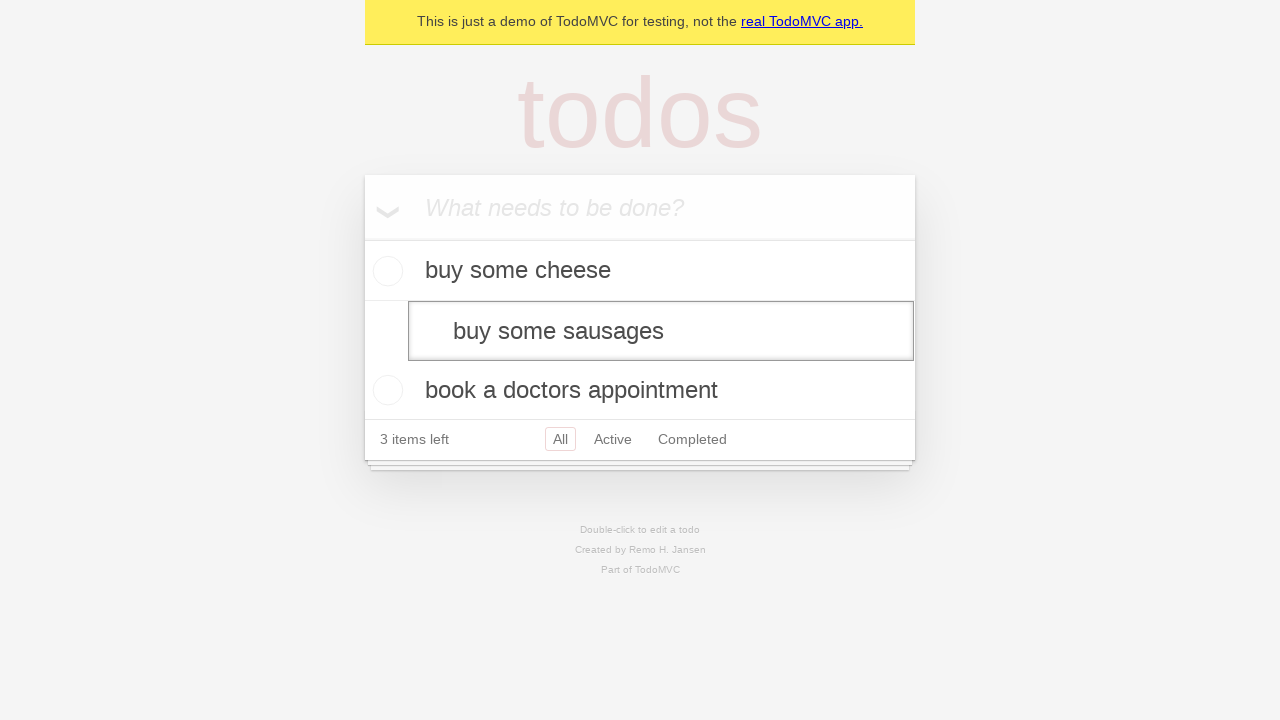

Pressed Enter to submit edited todo, whitespace should be trimmed on internal:testid=[data-testid="todo-item"s] >> nth=1 >> internal:role=textbox[nam
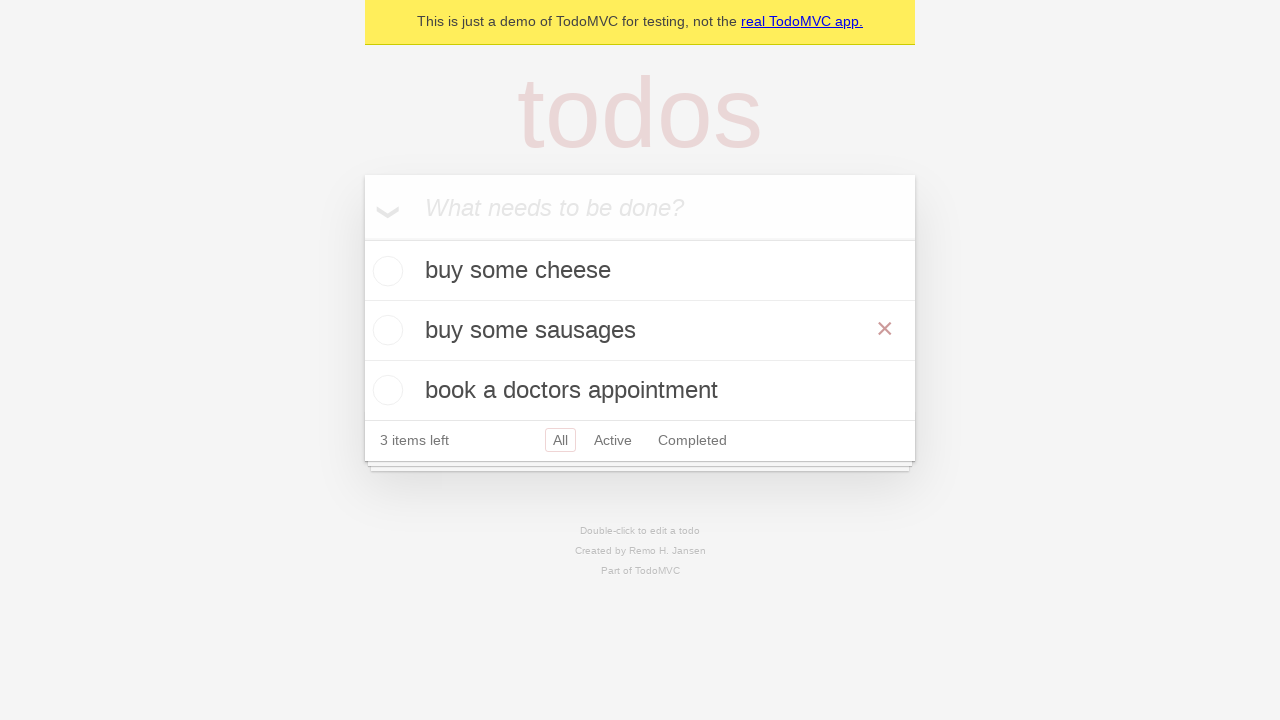

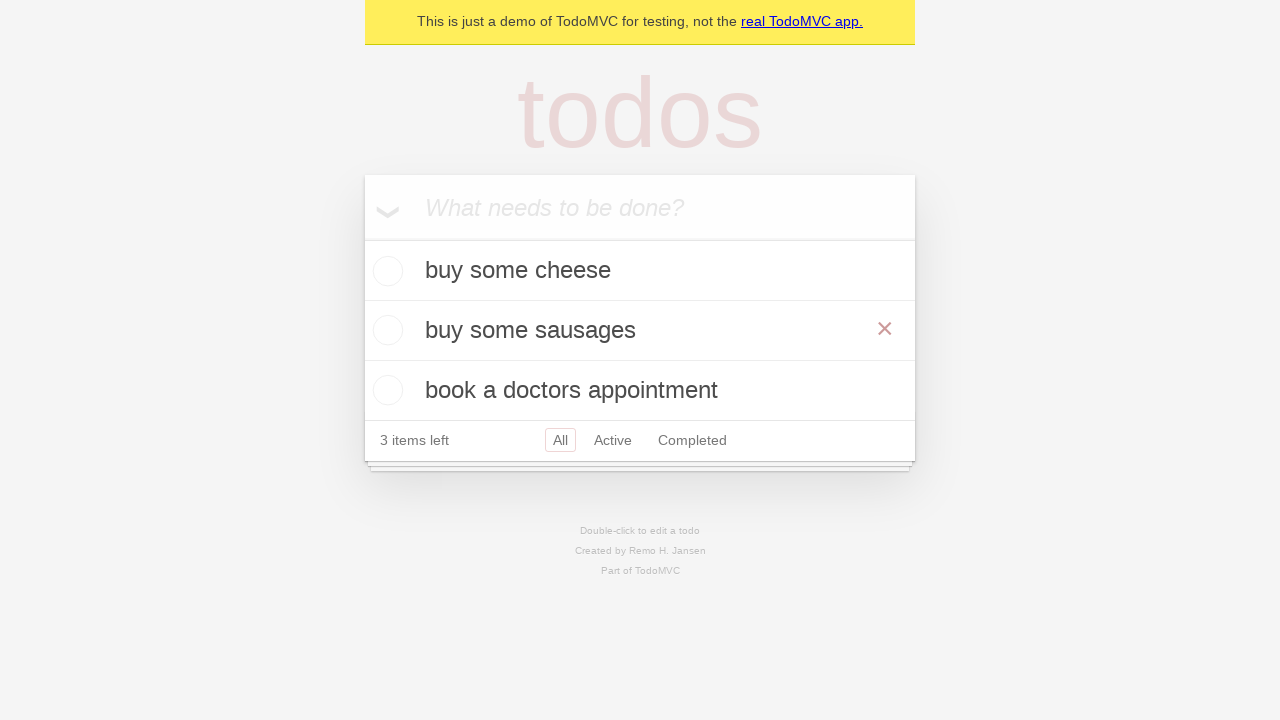